Tests dynamic controls by clicking Remove button, verifying "It's gone!" message appears, then clicking Add button and verifying "It's back" message appears using explicit wait.

Starting URL: https://the-internet.herokuapp.com/dynamic_controls

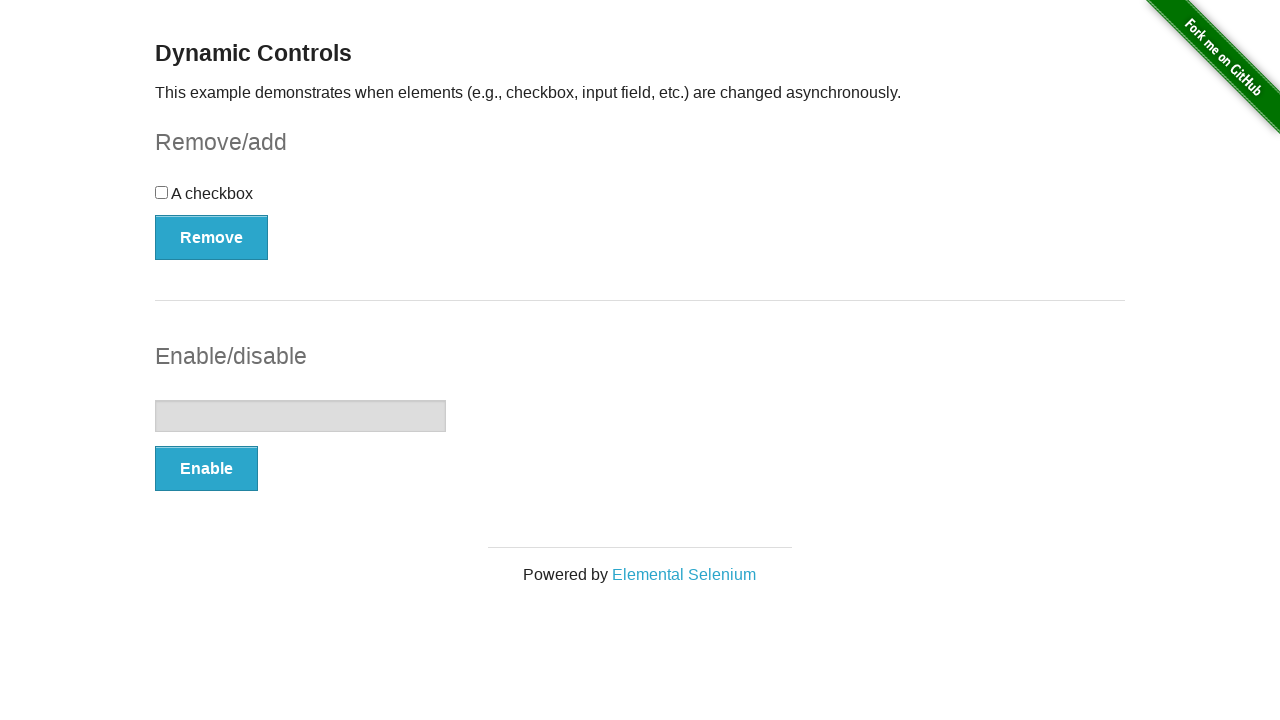

Navigated to dynamic controls page
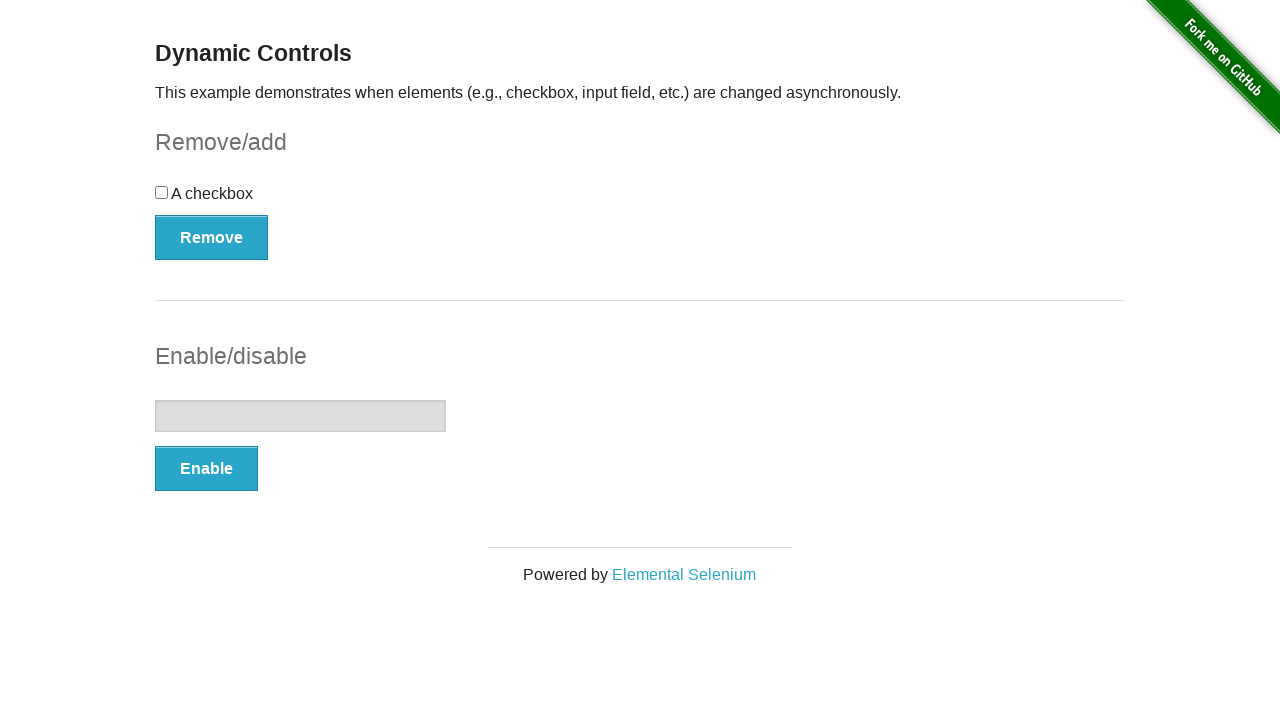

Clicked Remove button at (212, 237) on xpath=//button[text()='Remove']
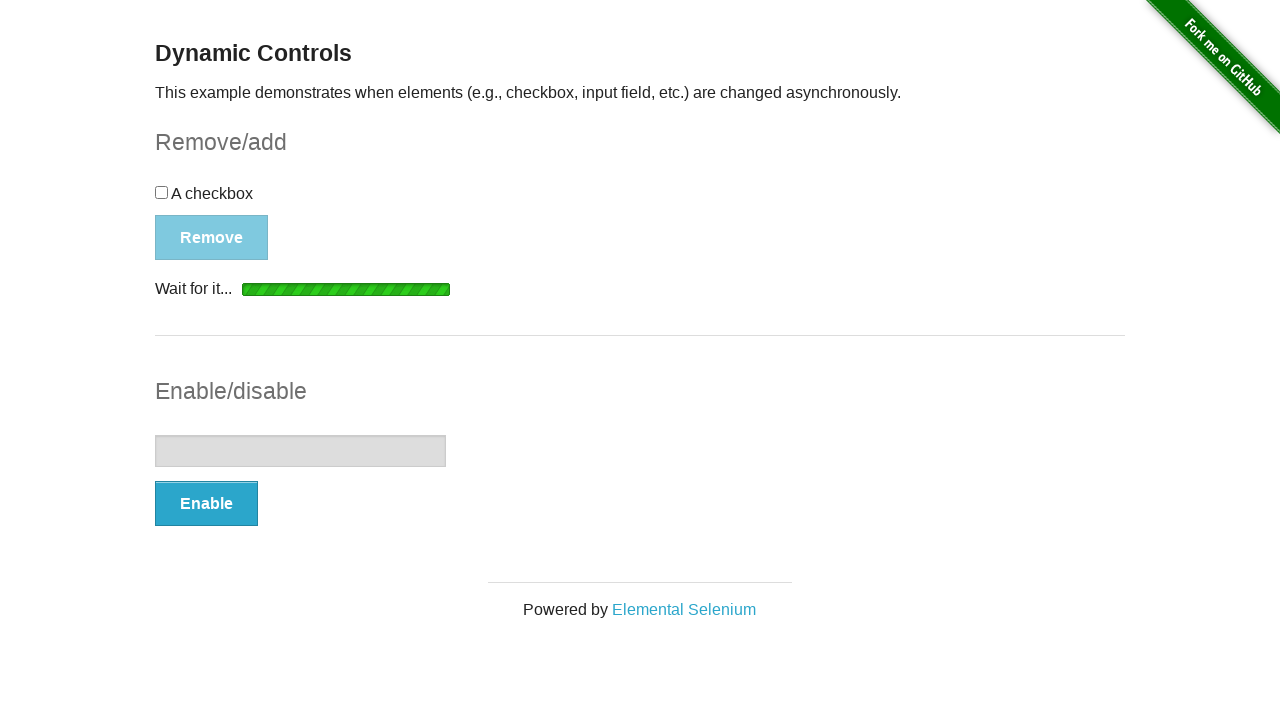

Verified 'It's gone!' message appeared
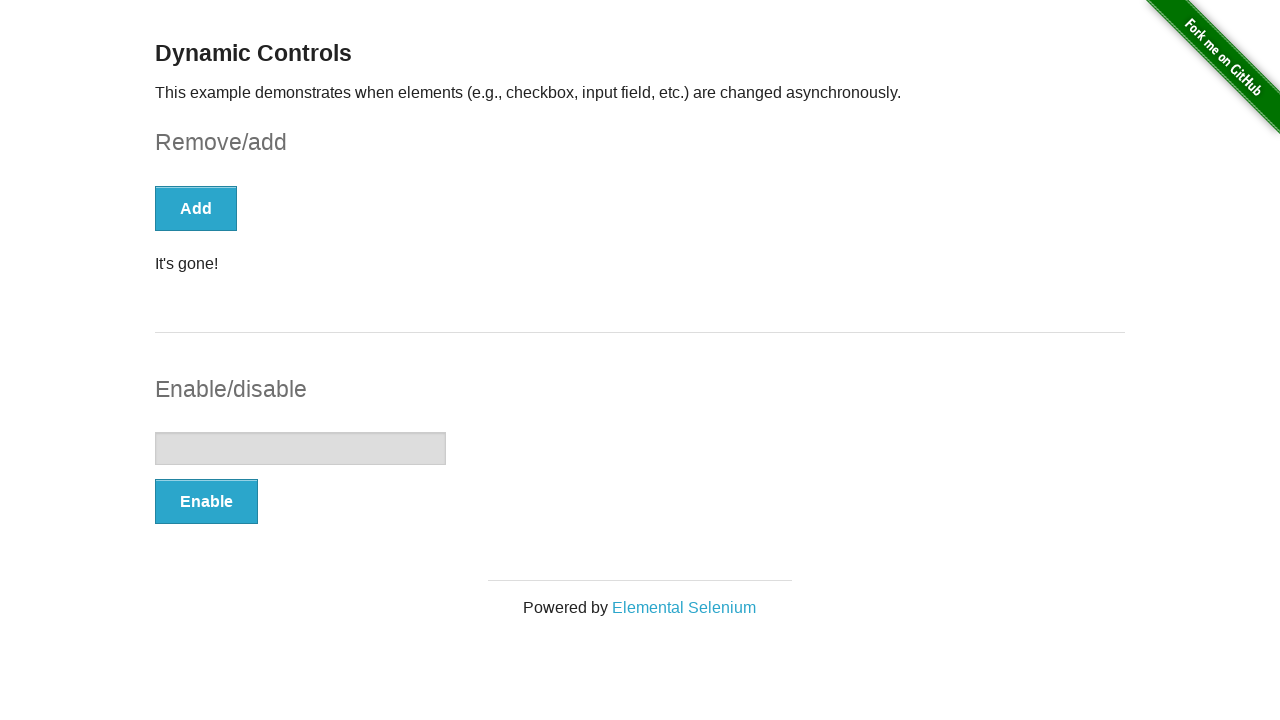

Clicked Add button at (196, 208) on xpath=//button[text()='Add']
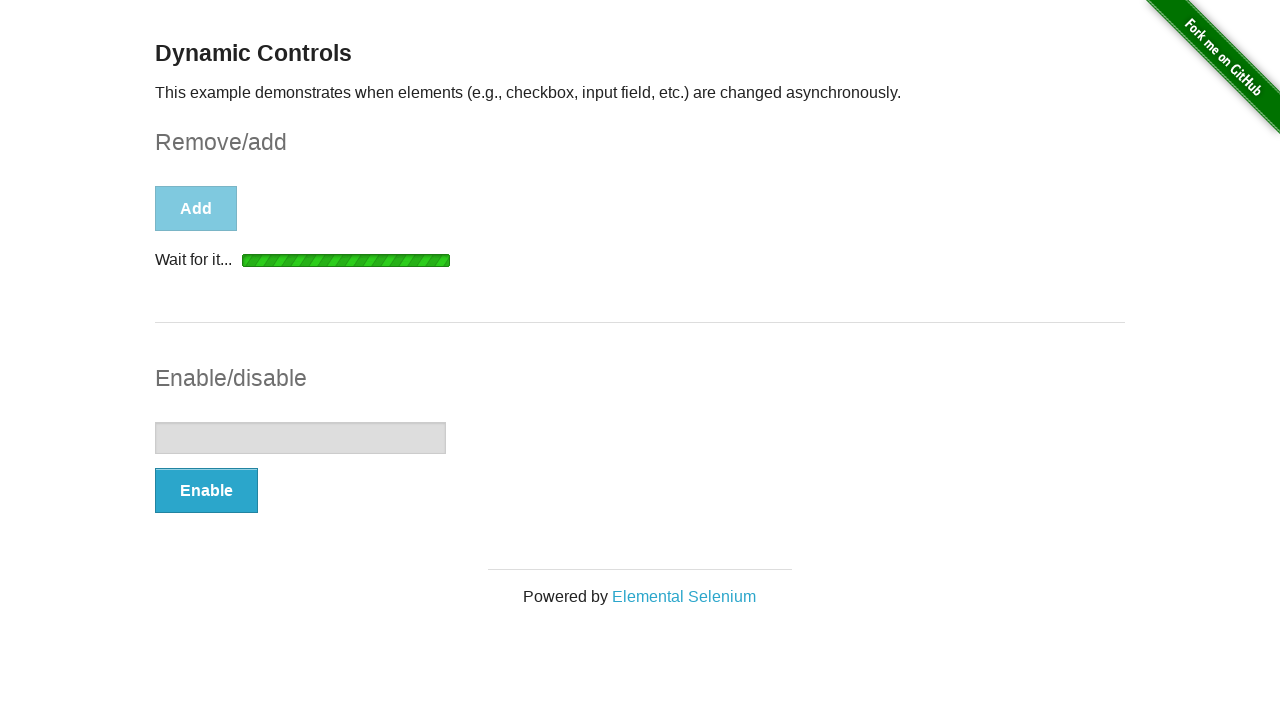

Verified 'It's back' message appeared
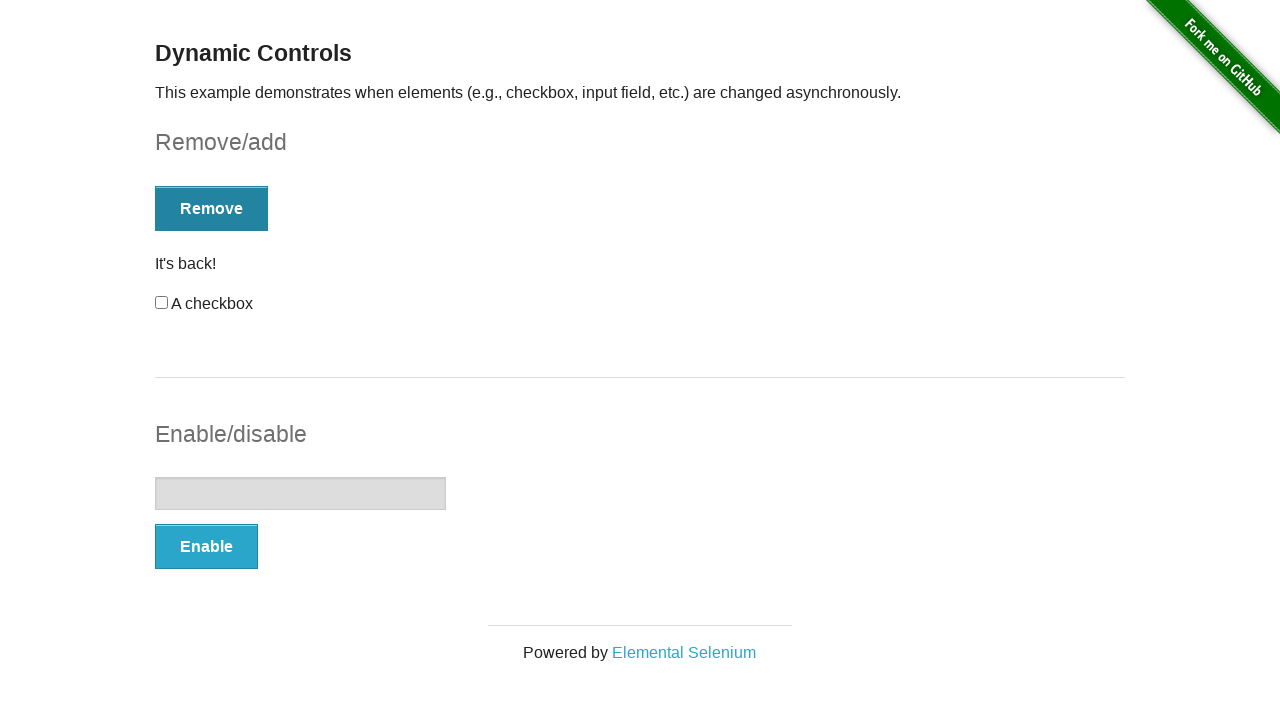

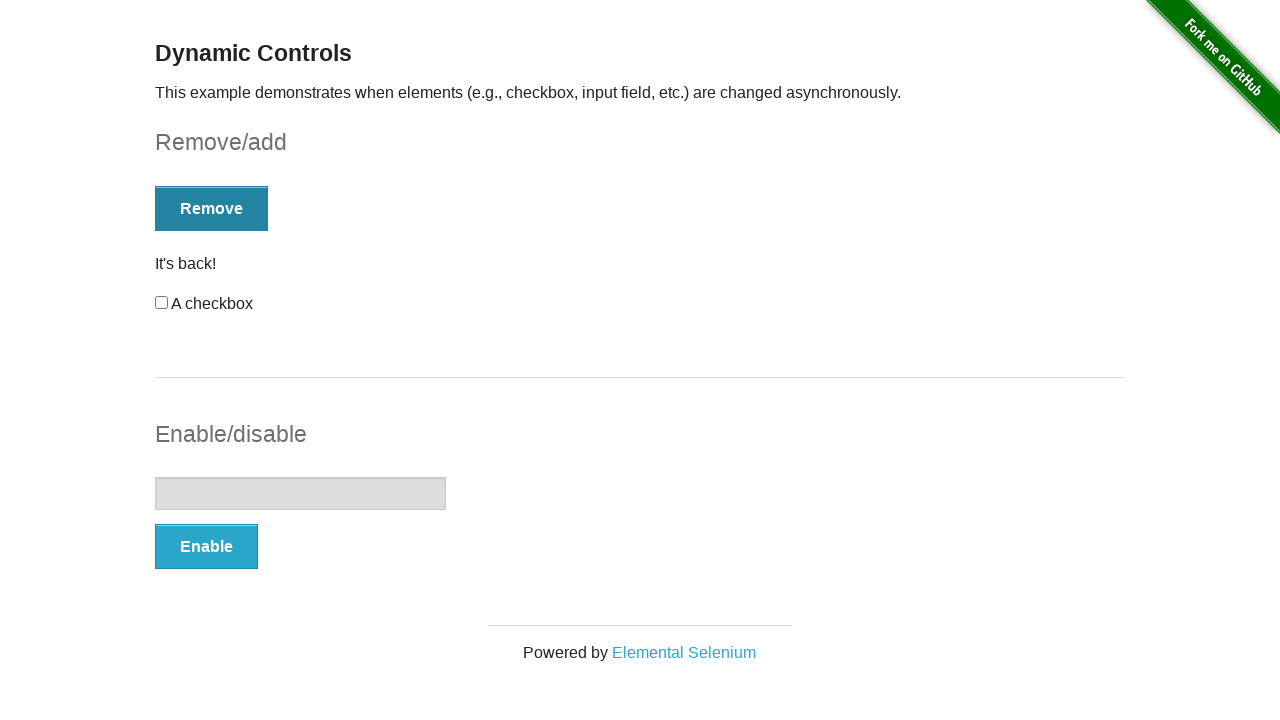